Tests dynamic control enabling functionality by clicking Enable button and verifying that a disabled textbox becomes enabled

Starting URL: https://the-internet.herokuapp.com/dynamic_controls

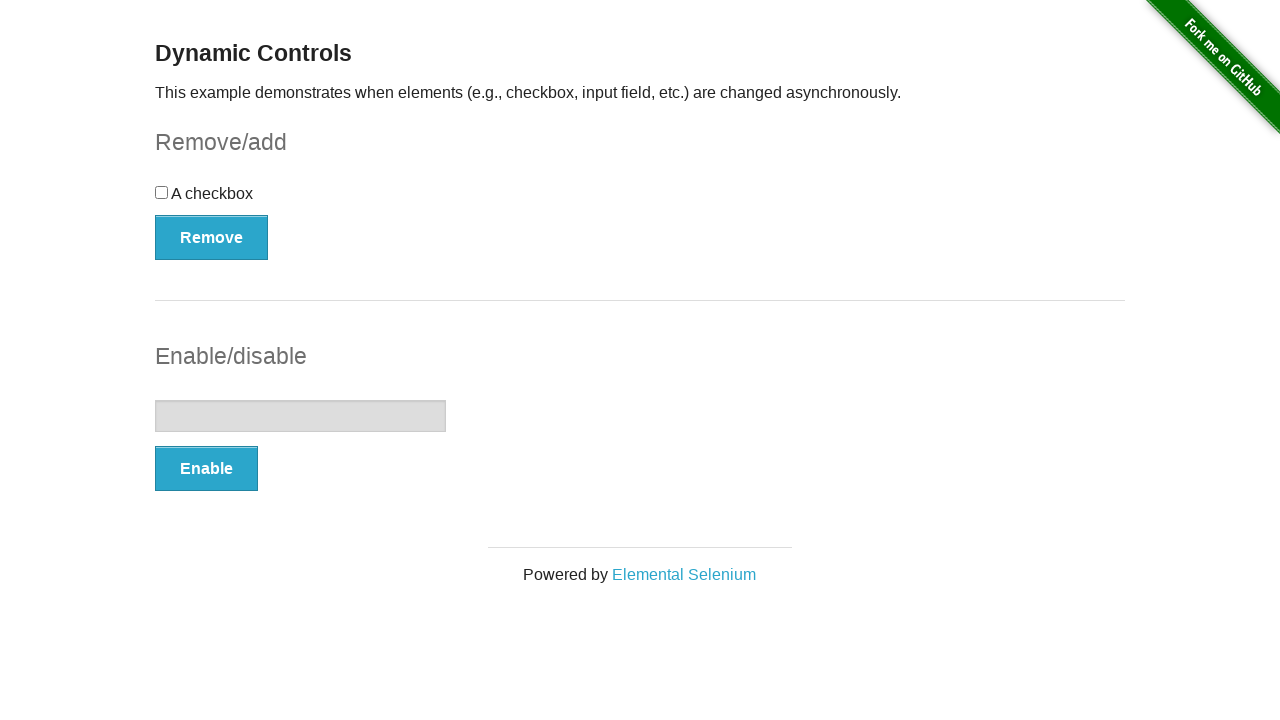

Verified textbox is initially disabled
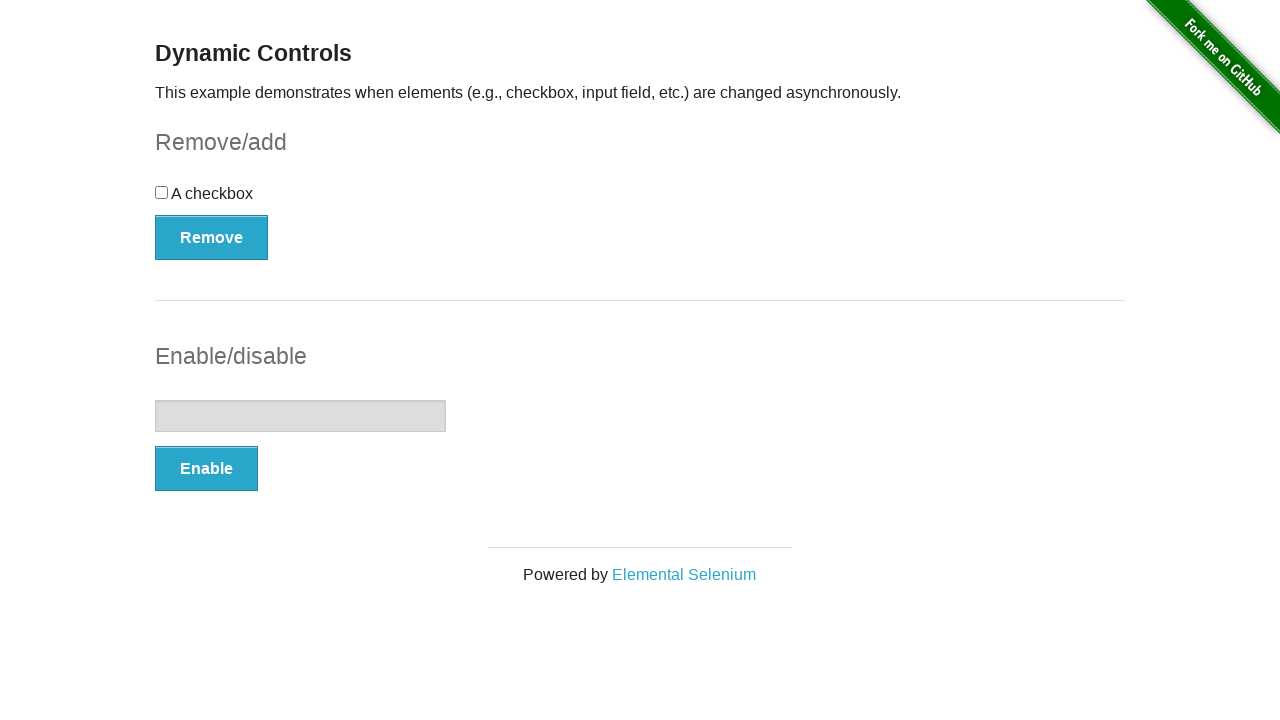

Clicked Enable button at (206, 469) on button:has-text('Enable')
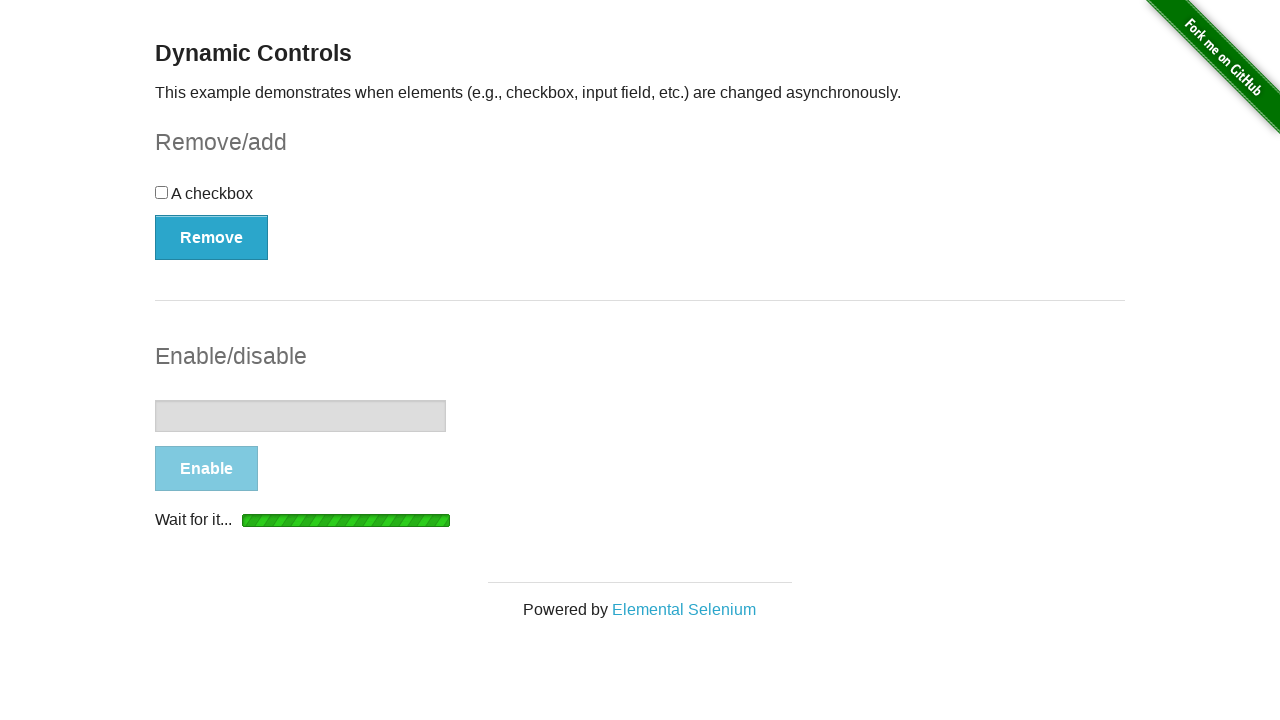

Waited for textbox to become enabled
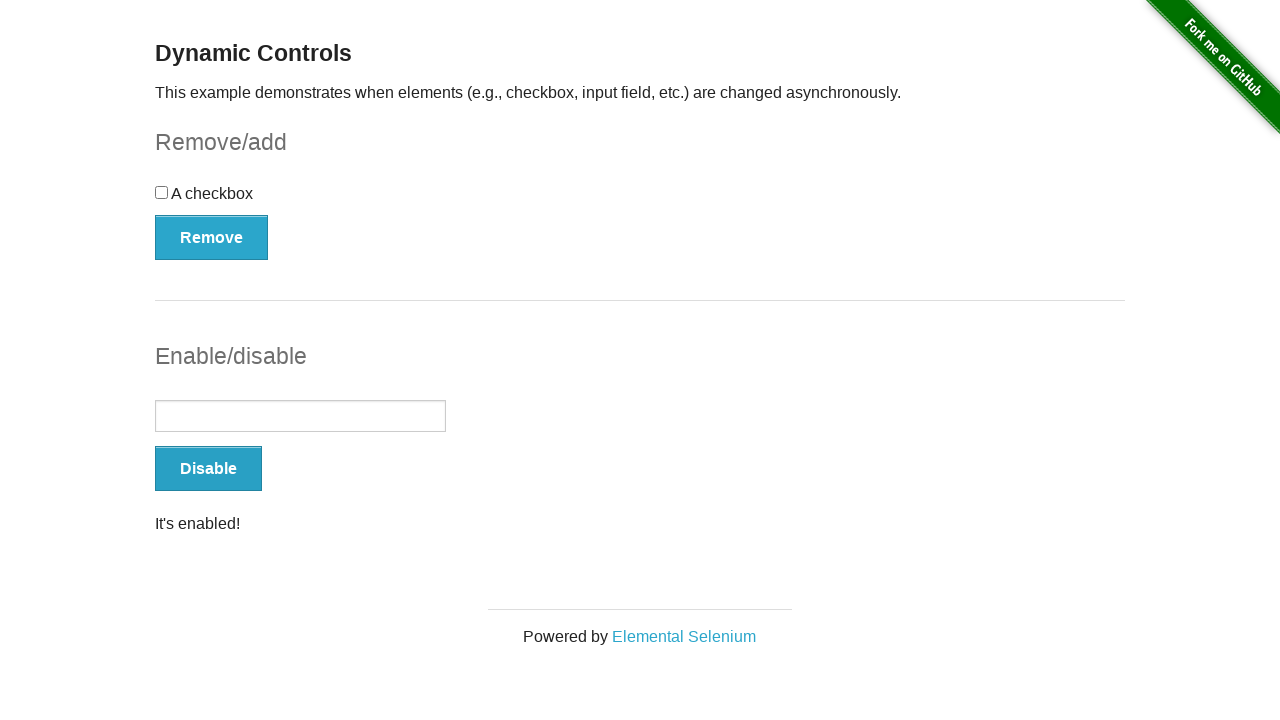

Verified 'It's enabled!' message is displayed
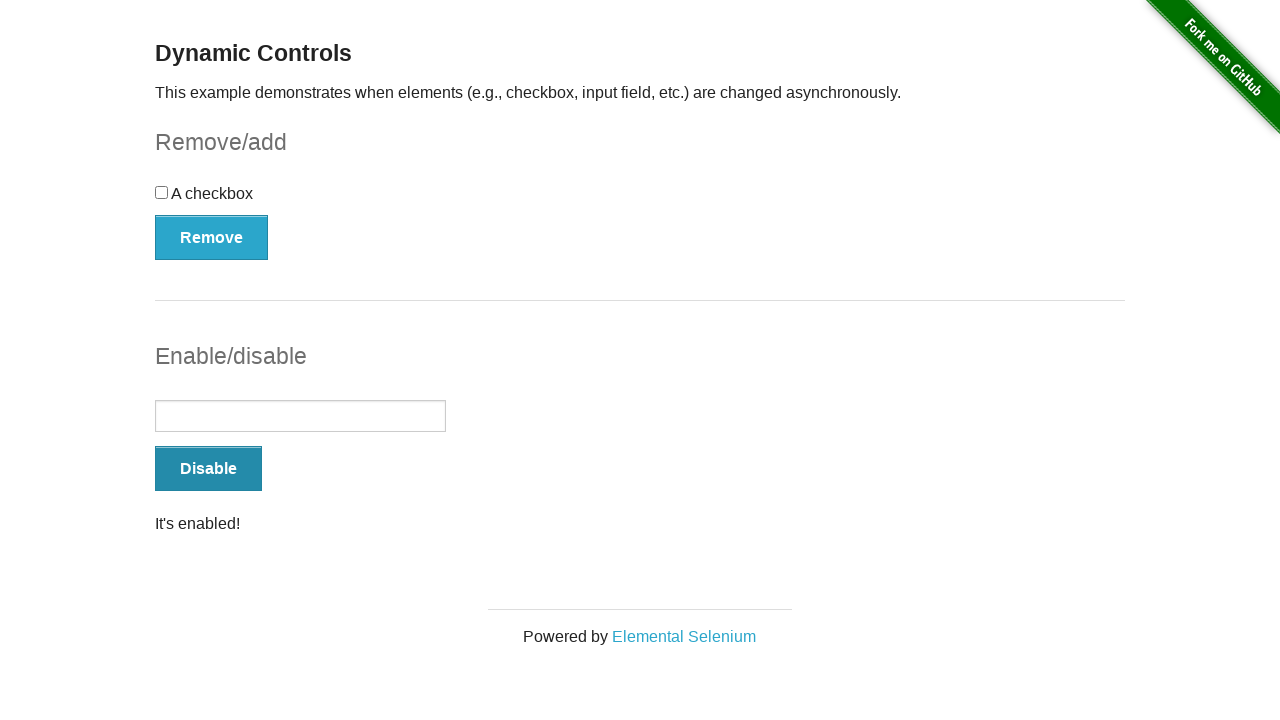

Verified textbox is now enabled
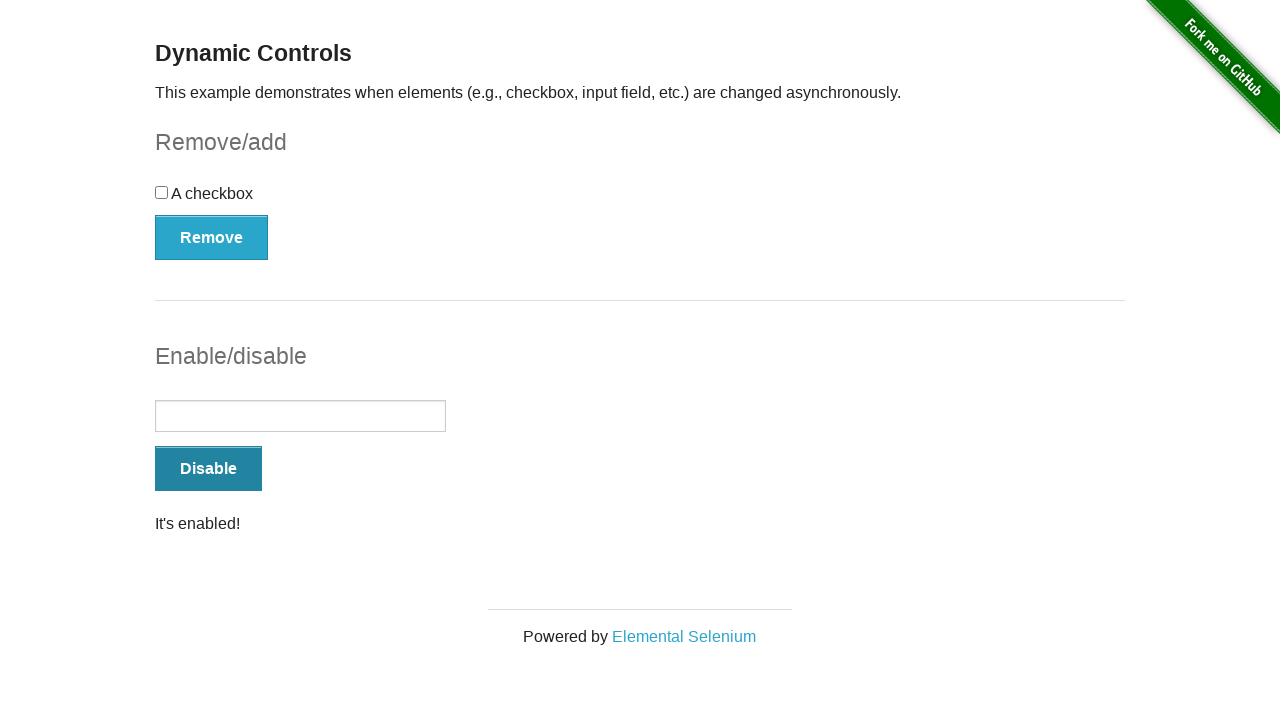

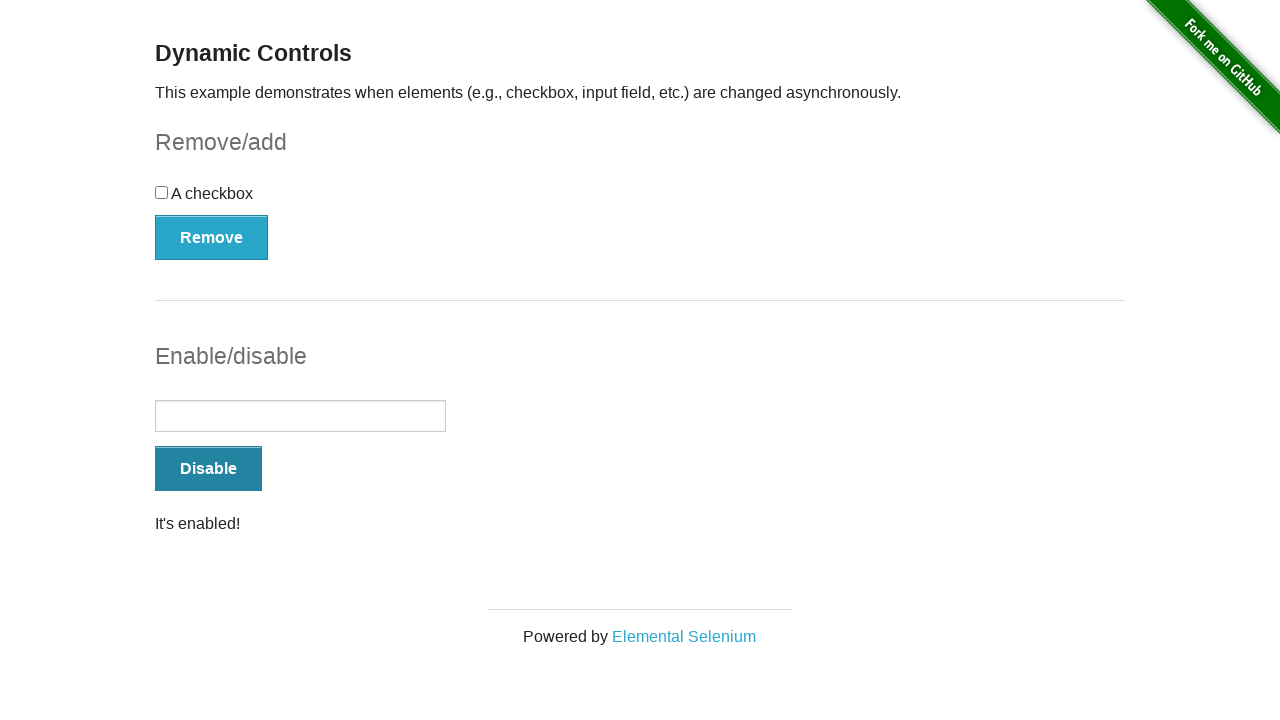